Tests selecting an option from a dropdown using Selenium's Select helper class equivalent in Playwright, selecting by visible text and verifying the selection.

Starting URL: https://the-internet.herokuapp.com/dropdown

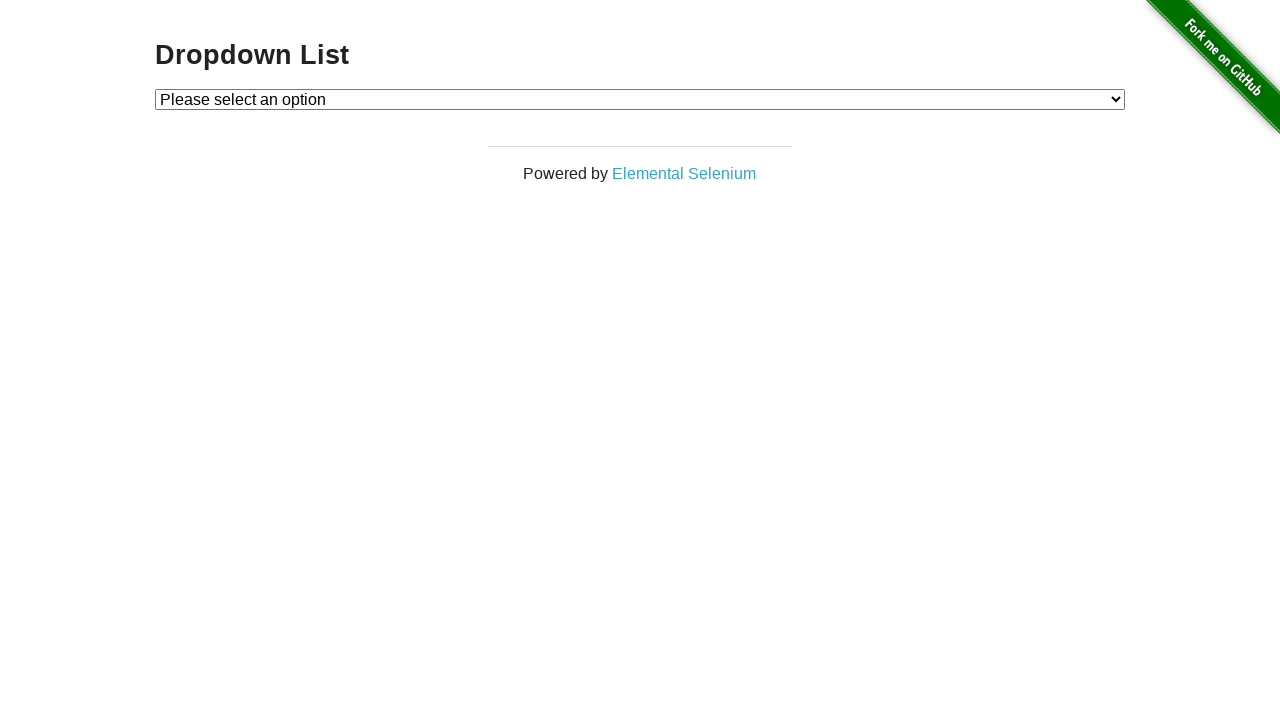

Selected 'Option 1' from dropdown by visible text on #dropdown
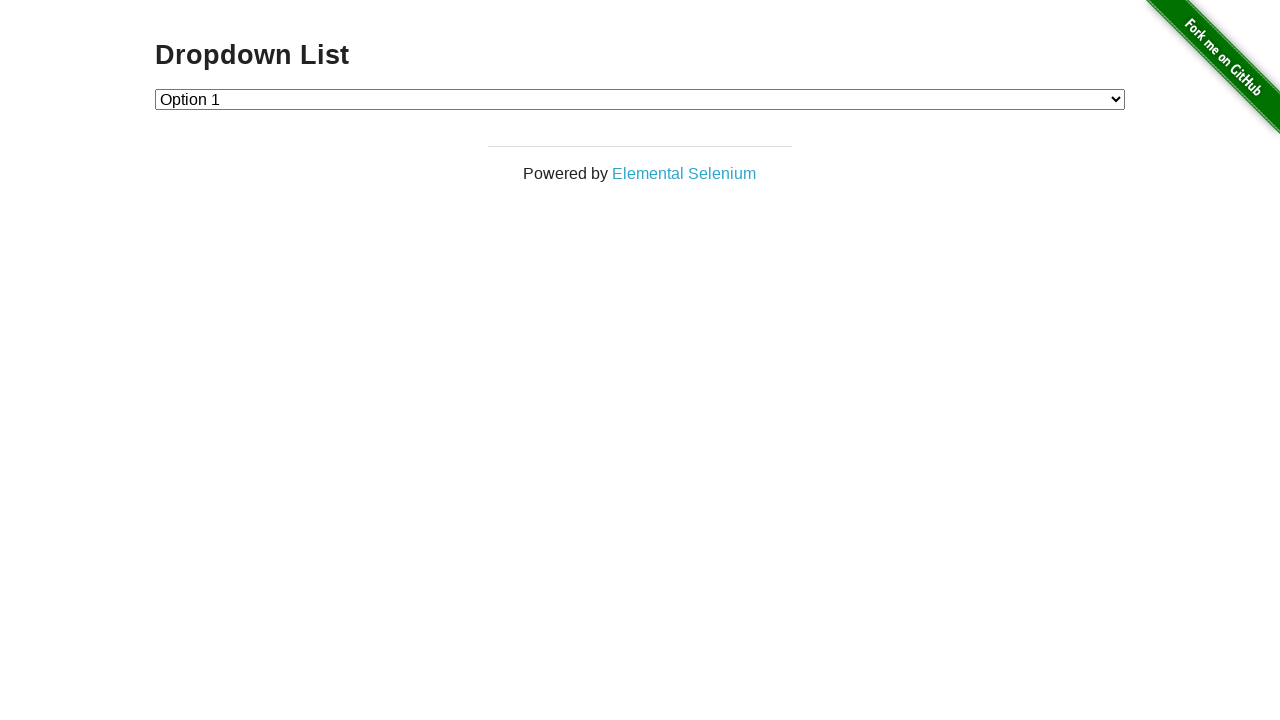

Retrieved selected dropdown option text
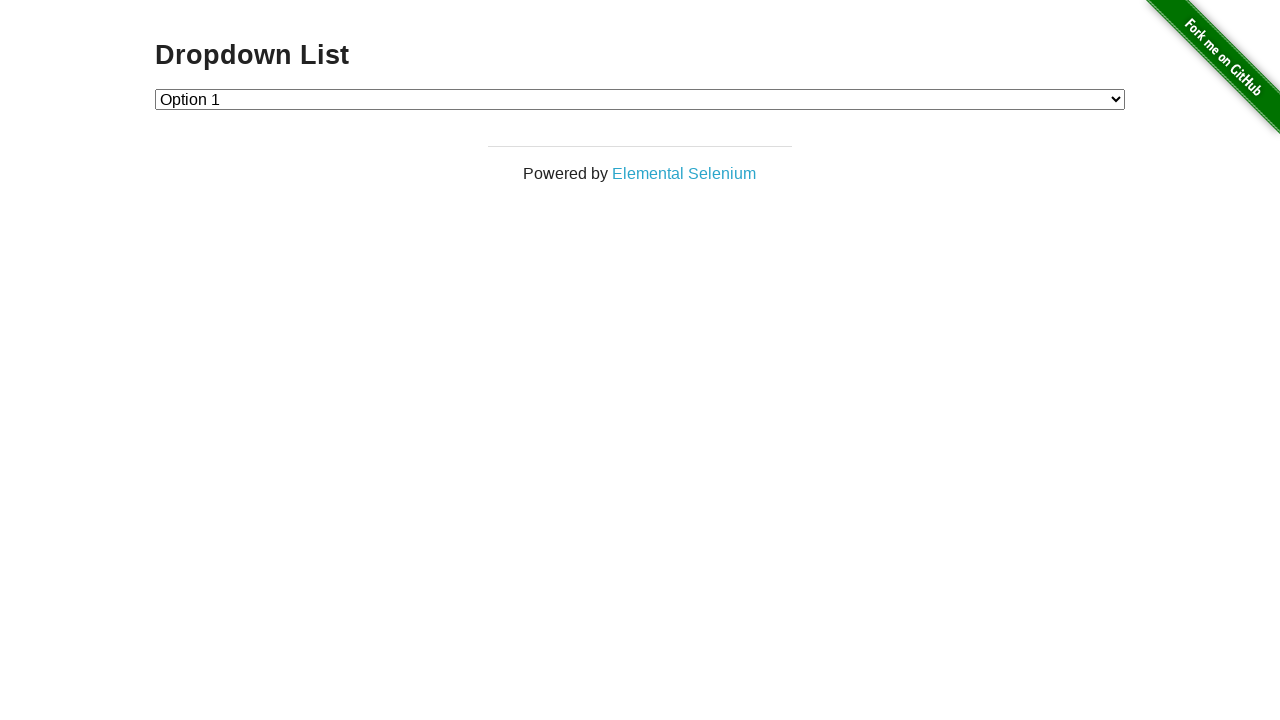

Verified that 'Option 1' was correctly selected in dropdown
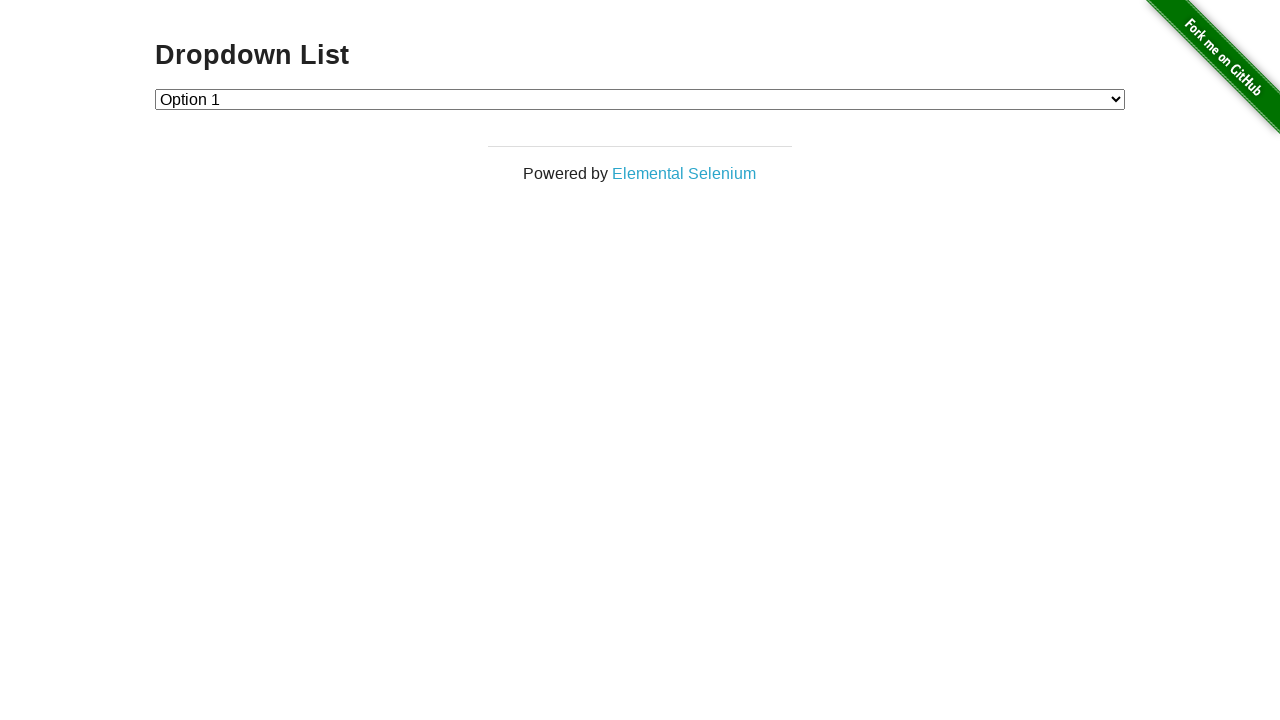

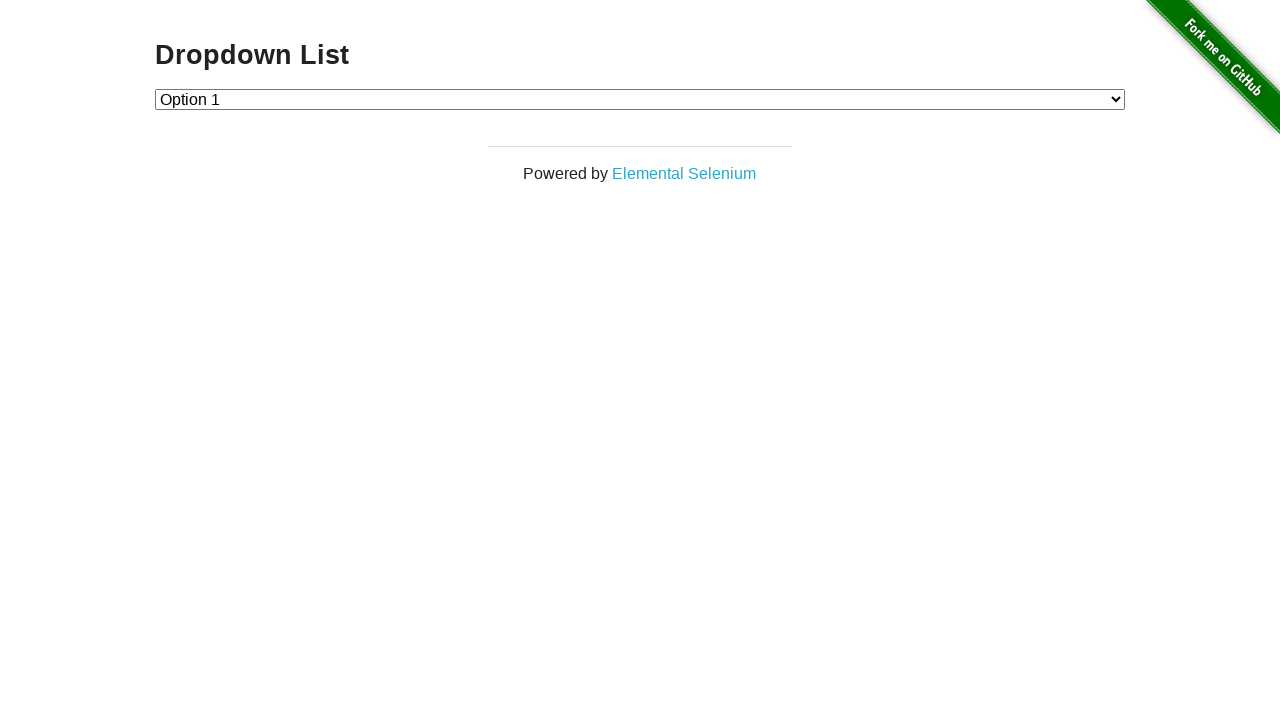